Tests browser window size manipulation and retrieval using JavaScript execution and WebDriver methods

Starting URL: https://www.apexhours.com/salesforce-admin-training-free/

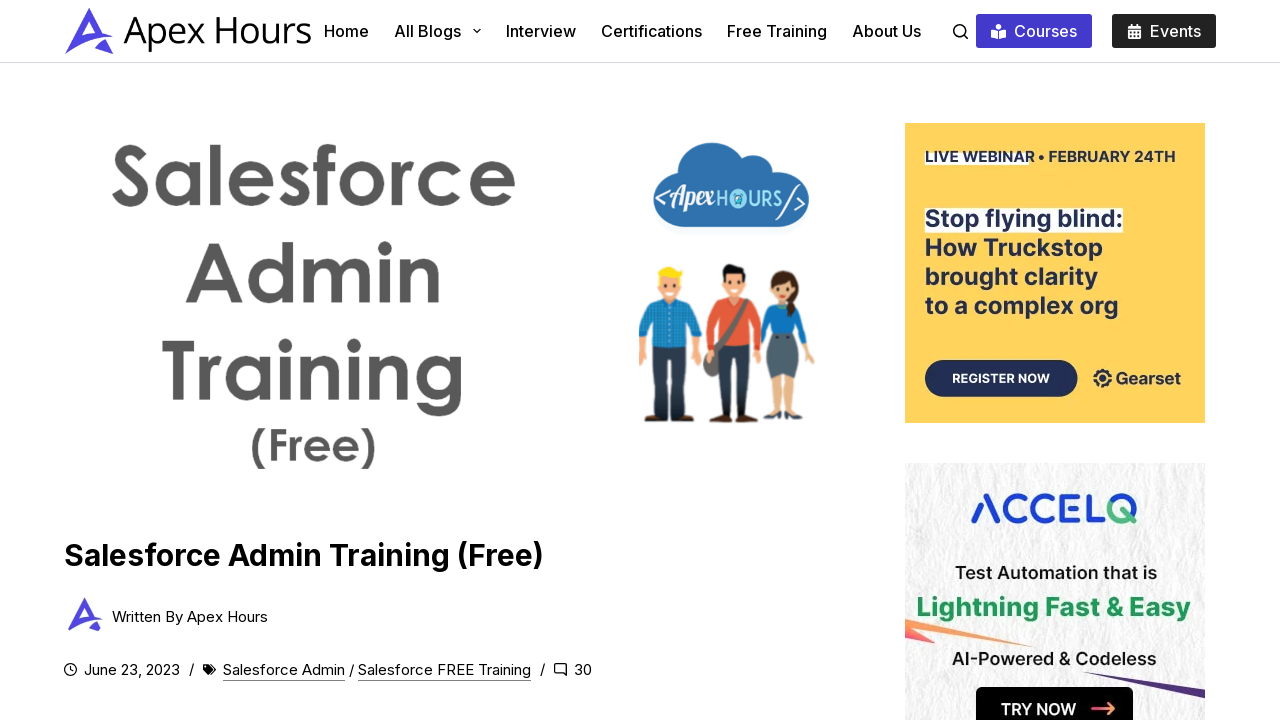

Set viewport size to 1920x1080
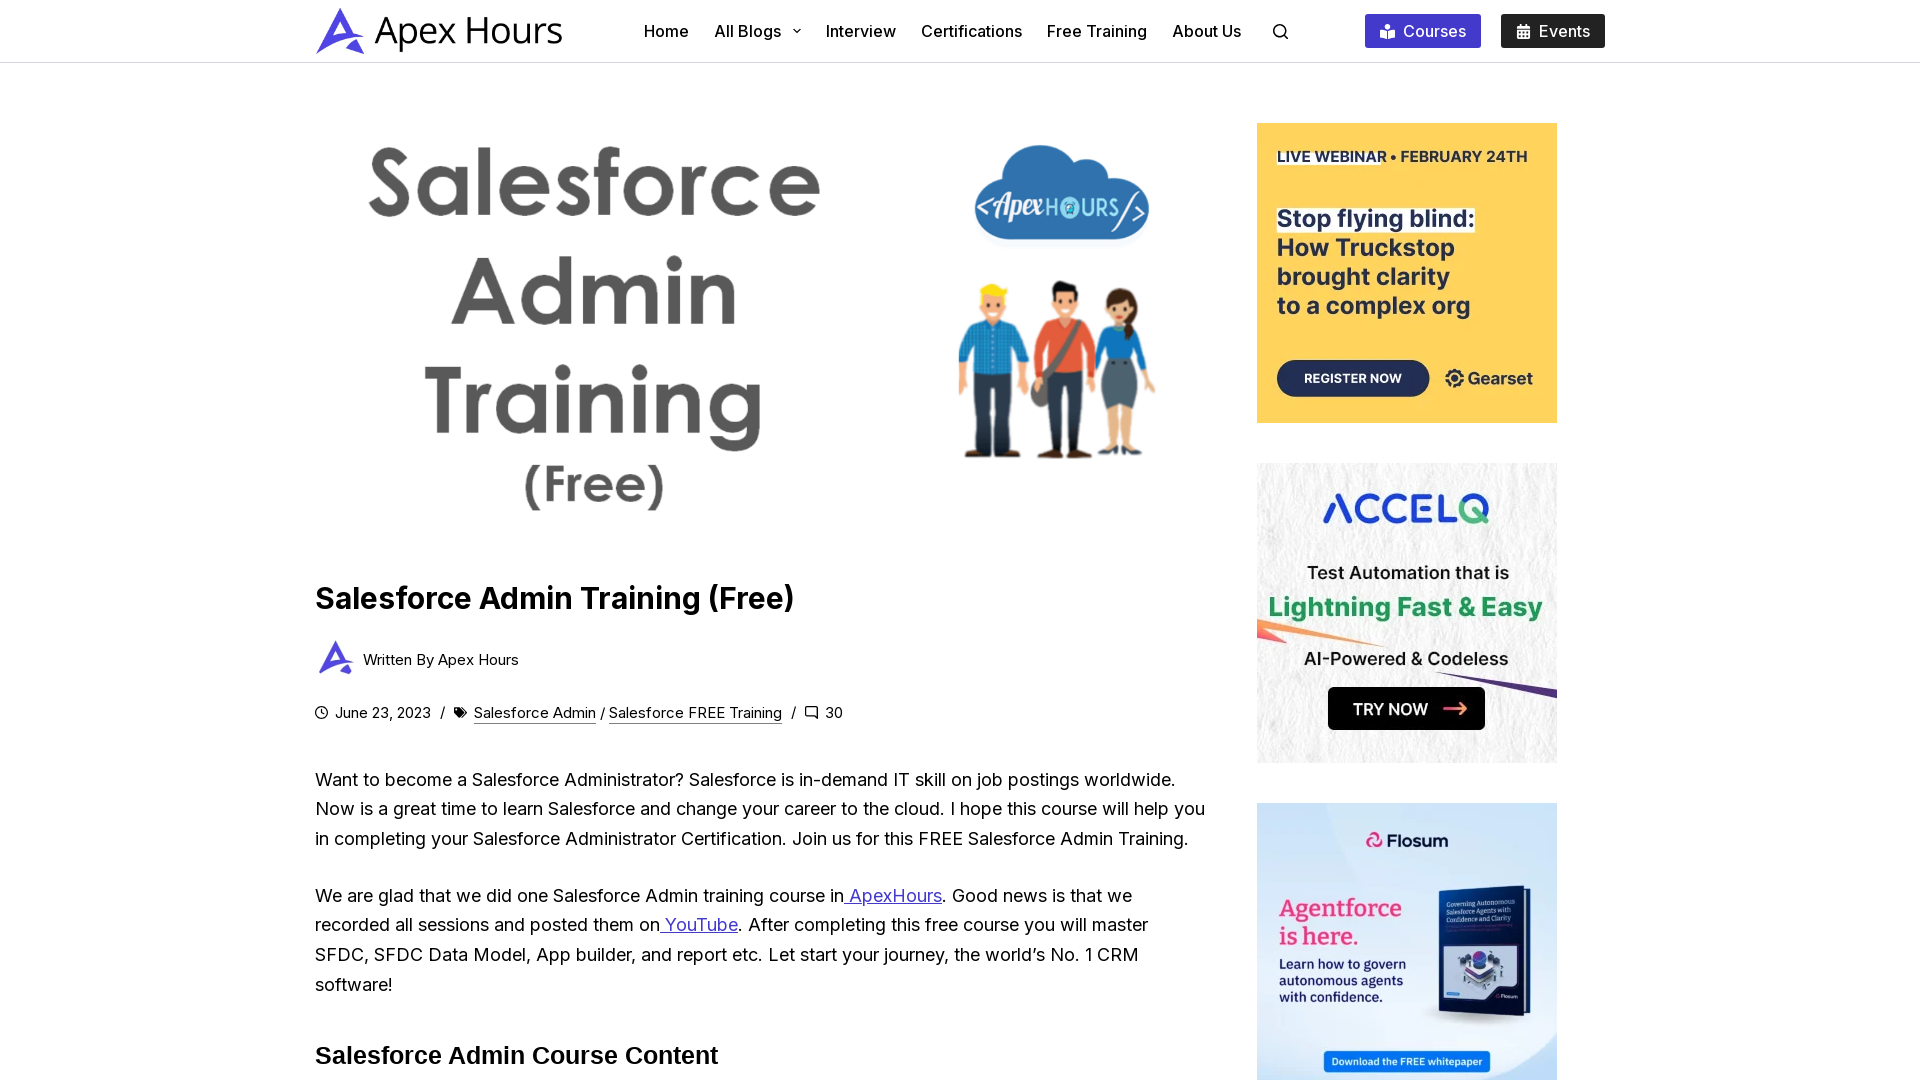

Retrieved inner window height using JavaScript
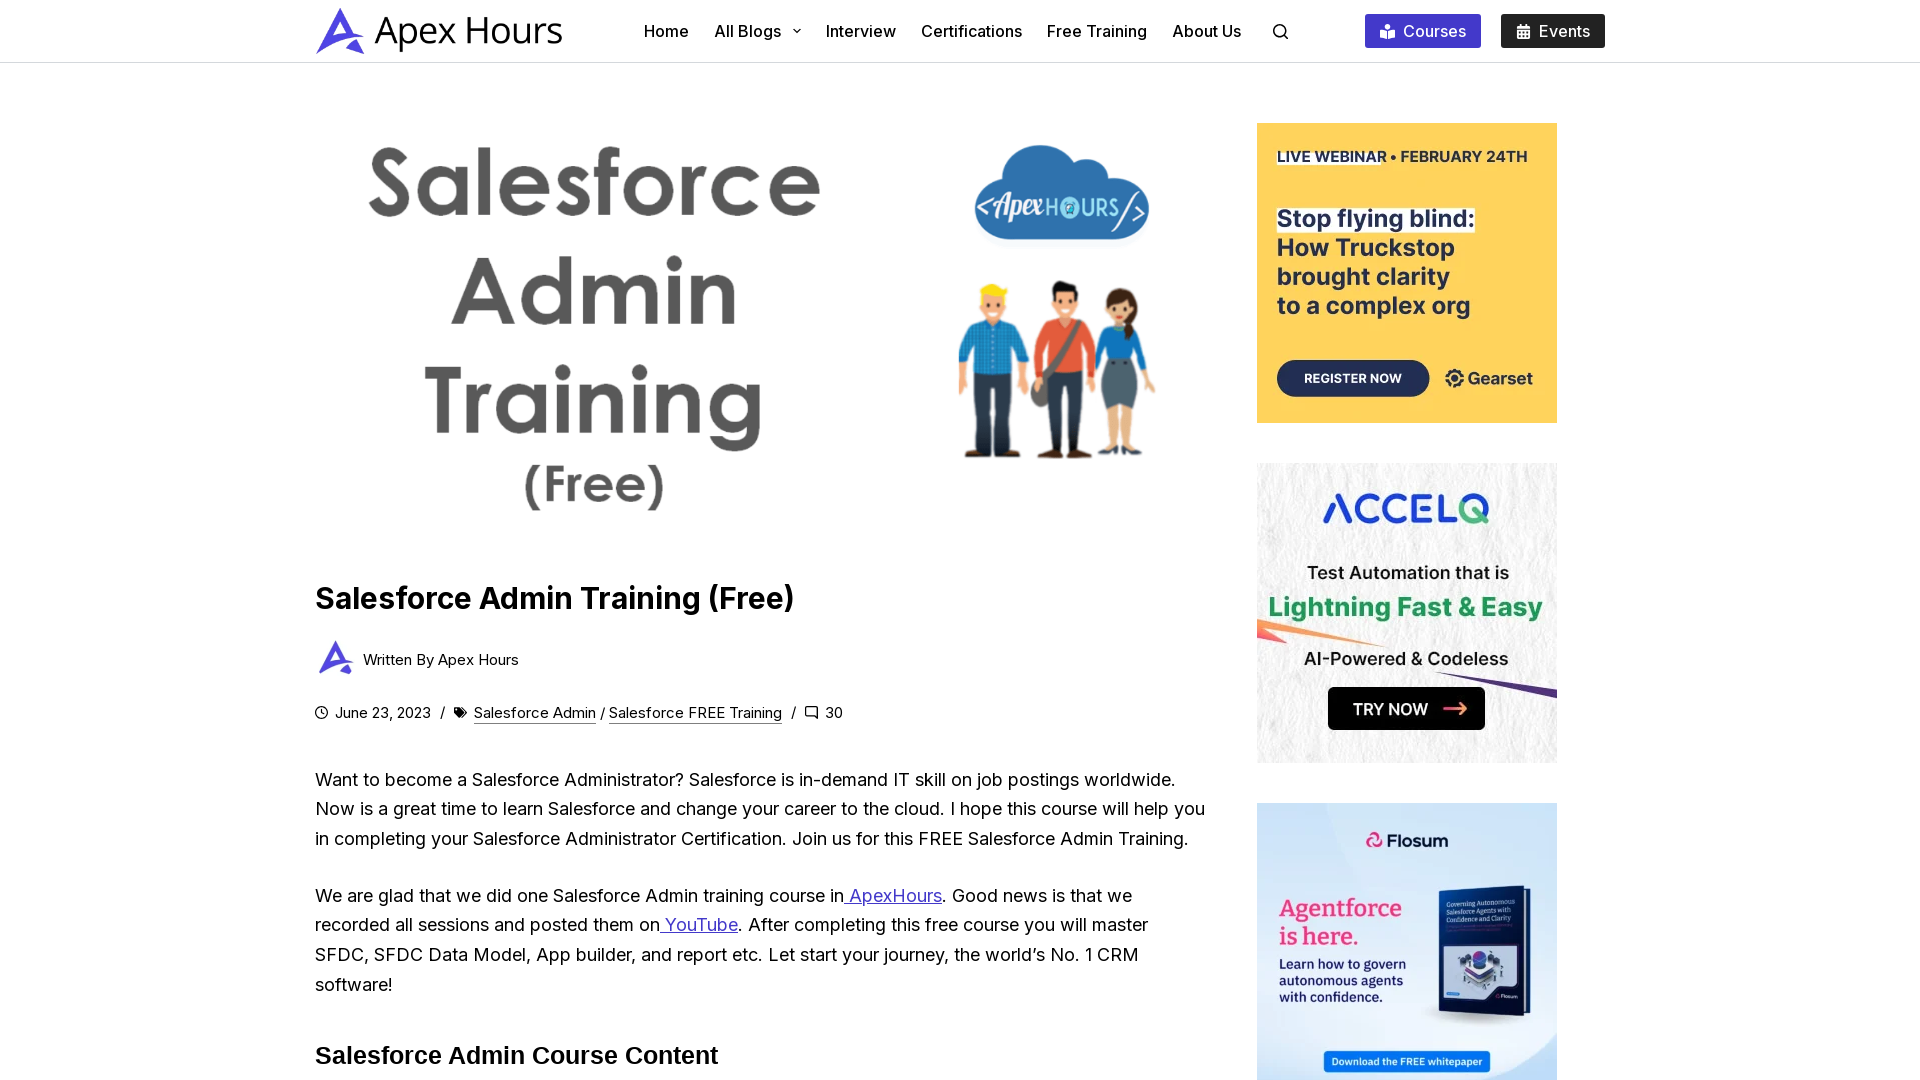

Retrieved inner window width using JavaScript
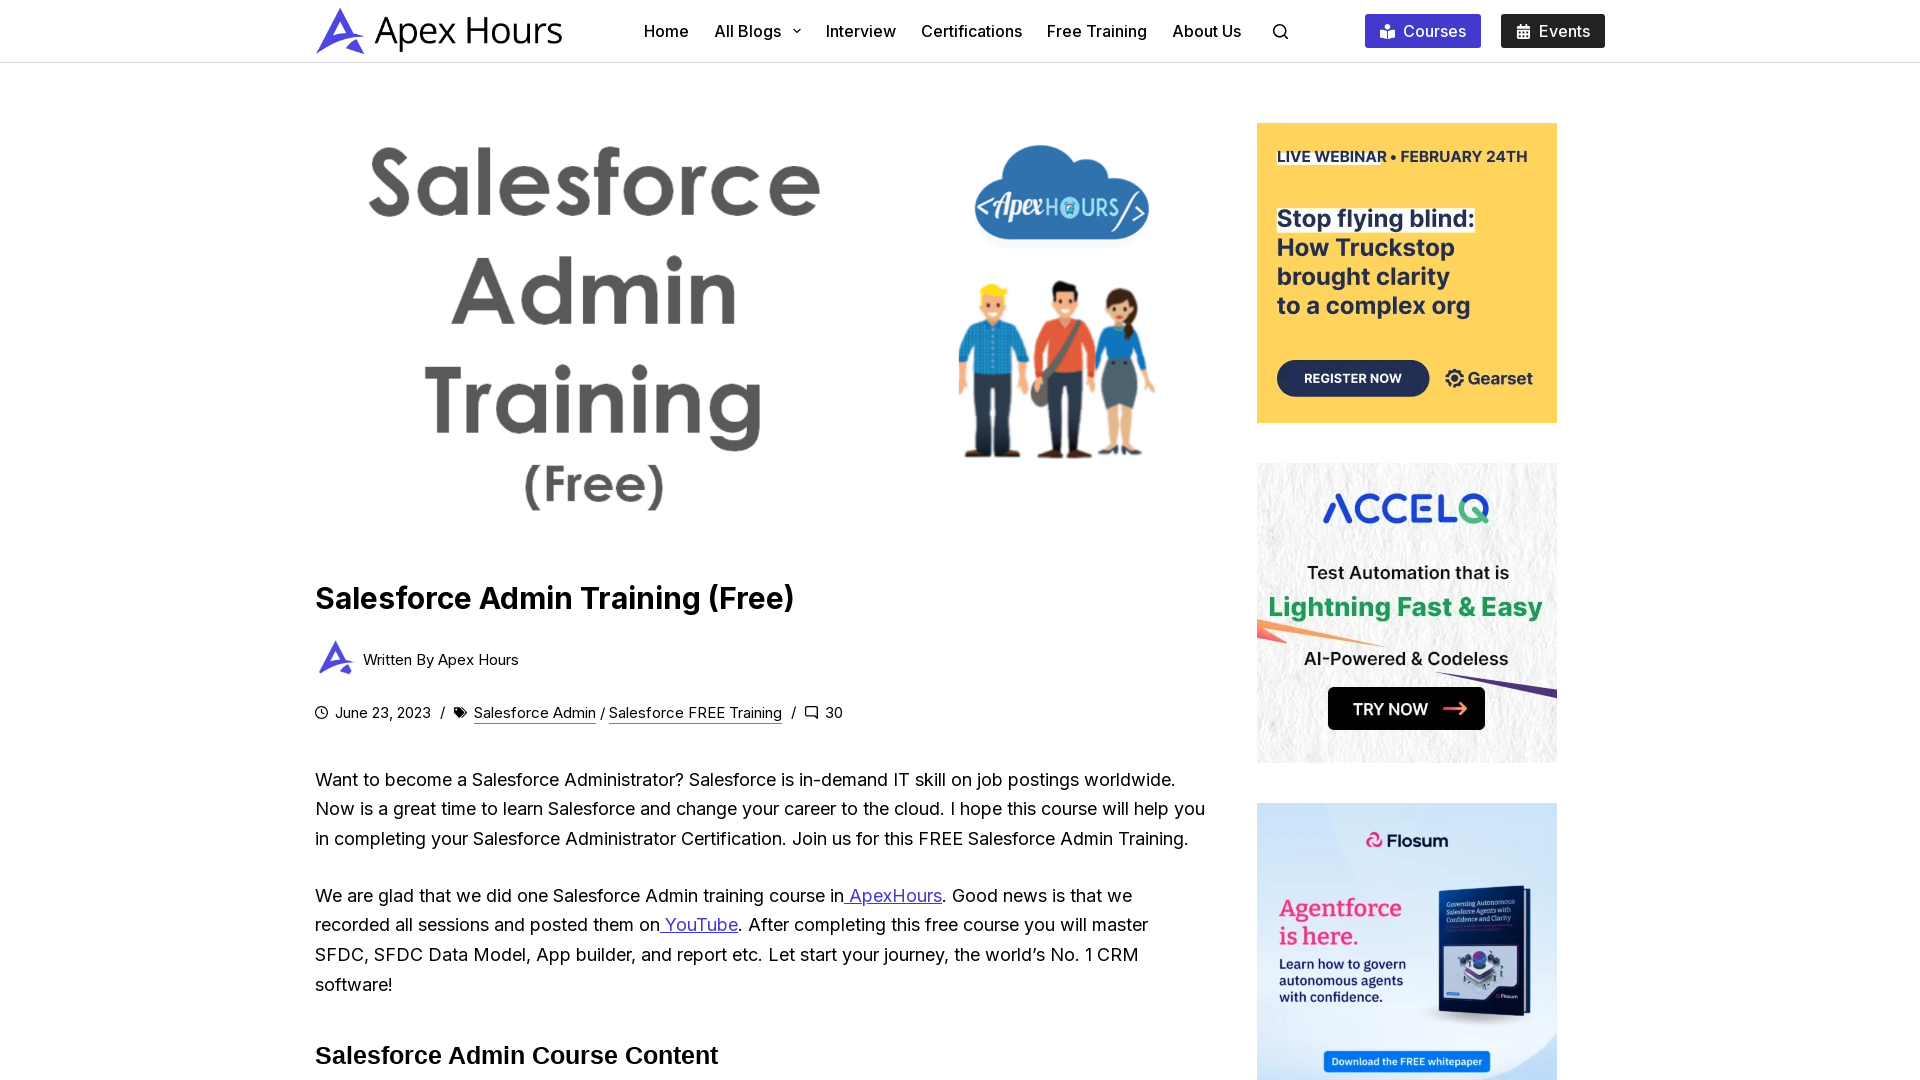

Retrieved outer window height using JavaScript
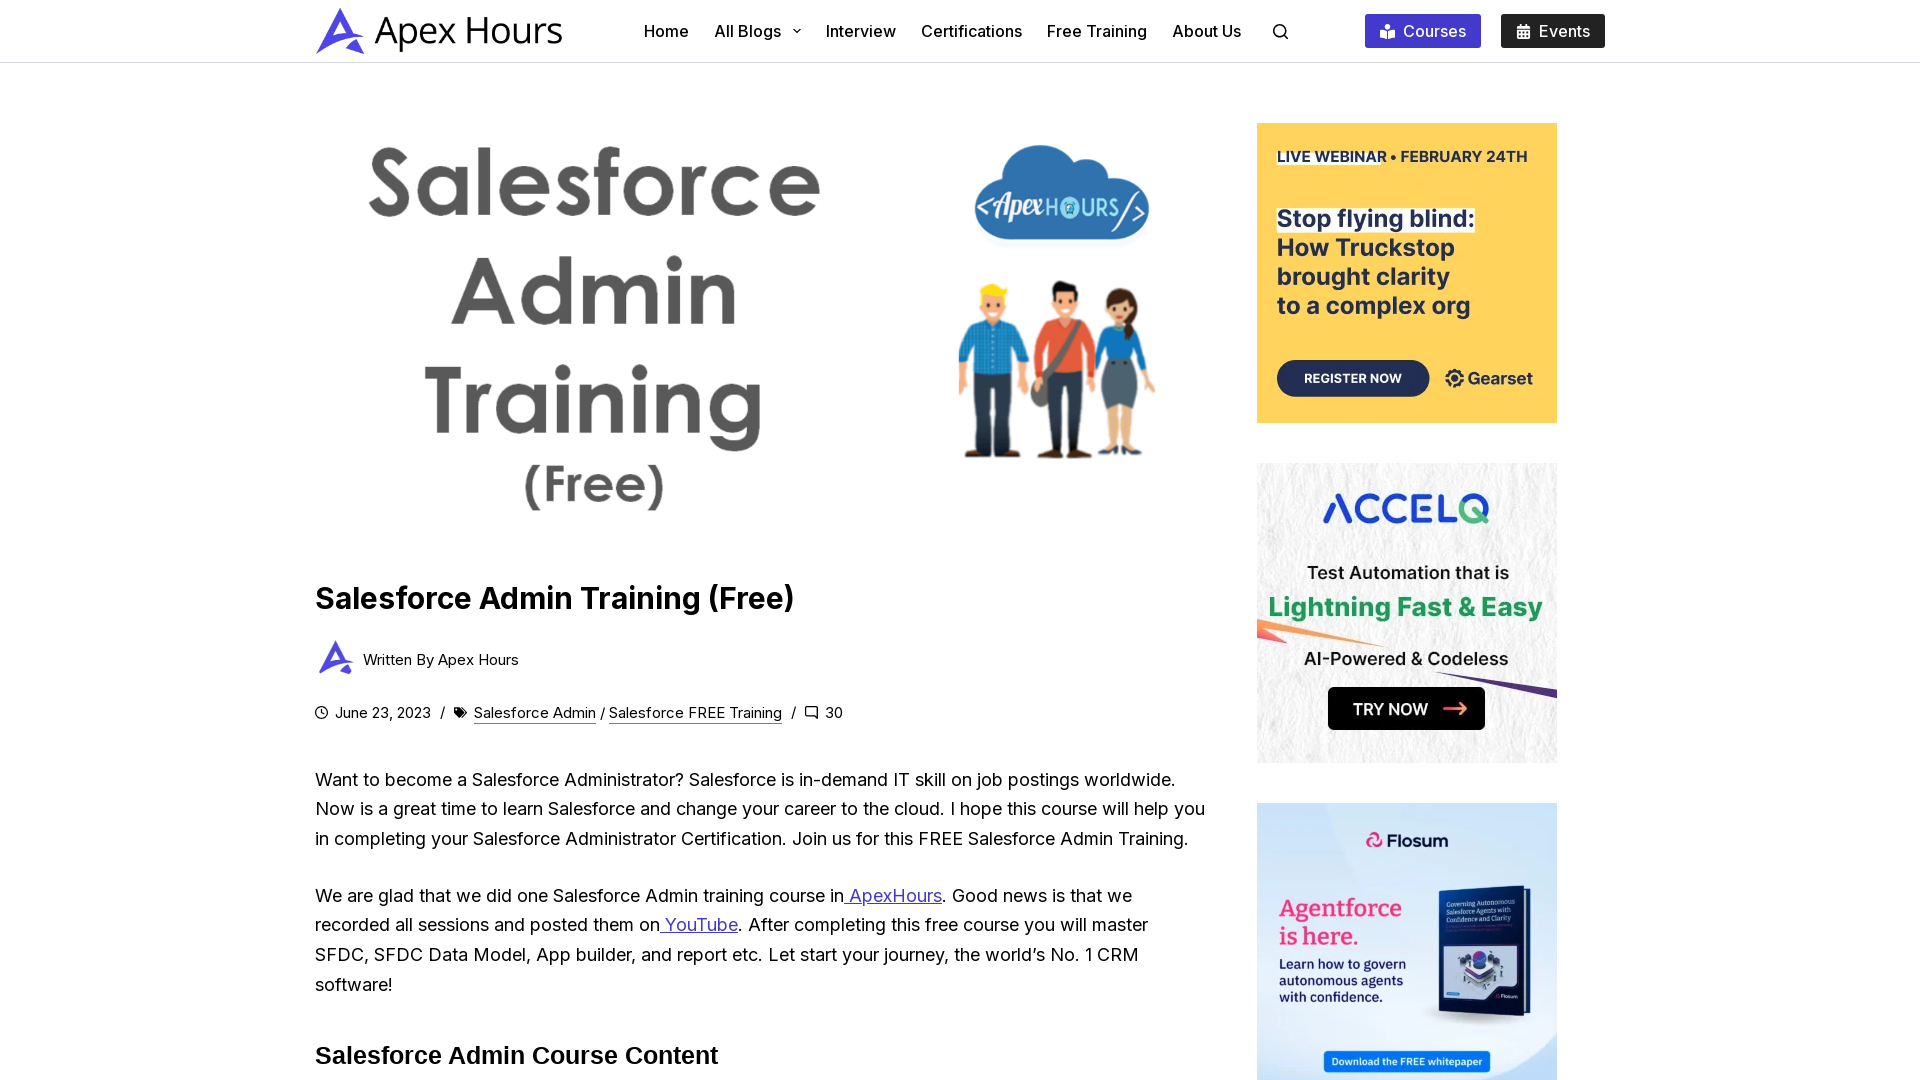

Retrieved outer window width using JavaScript
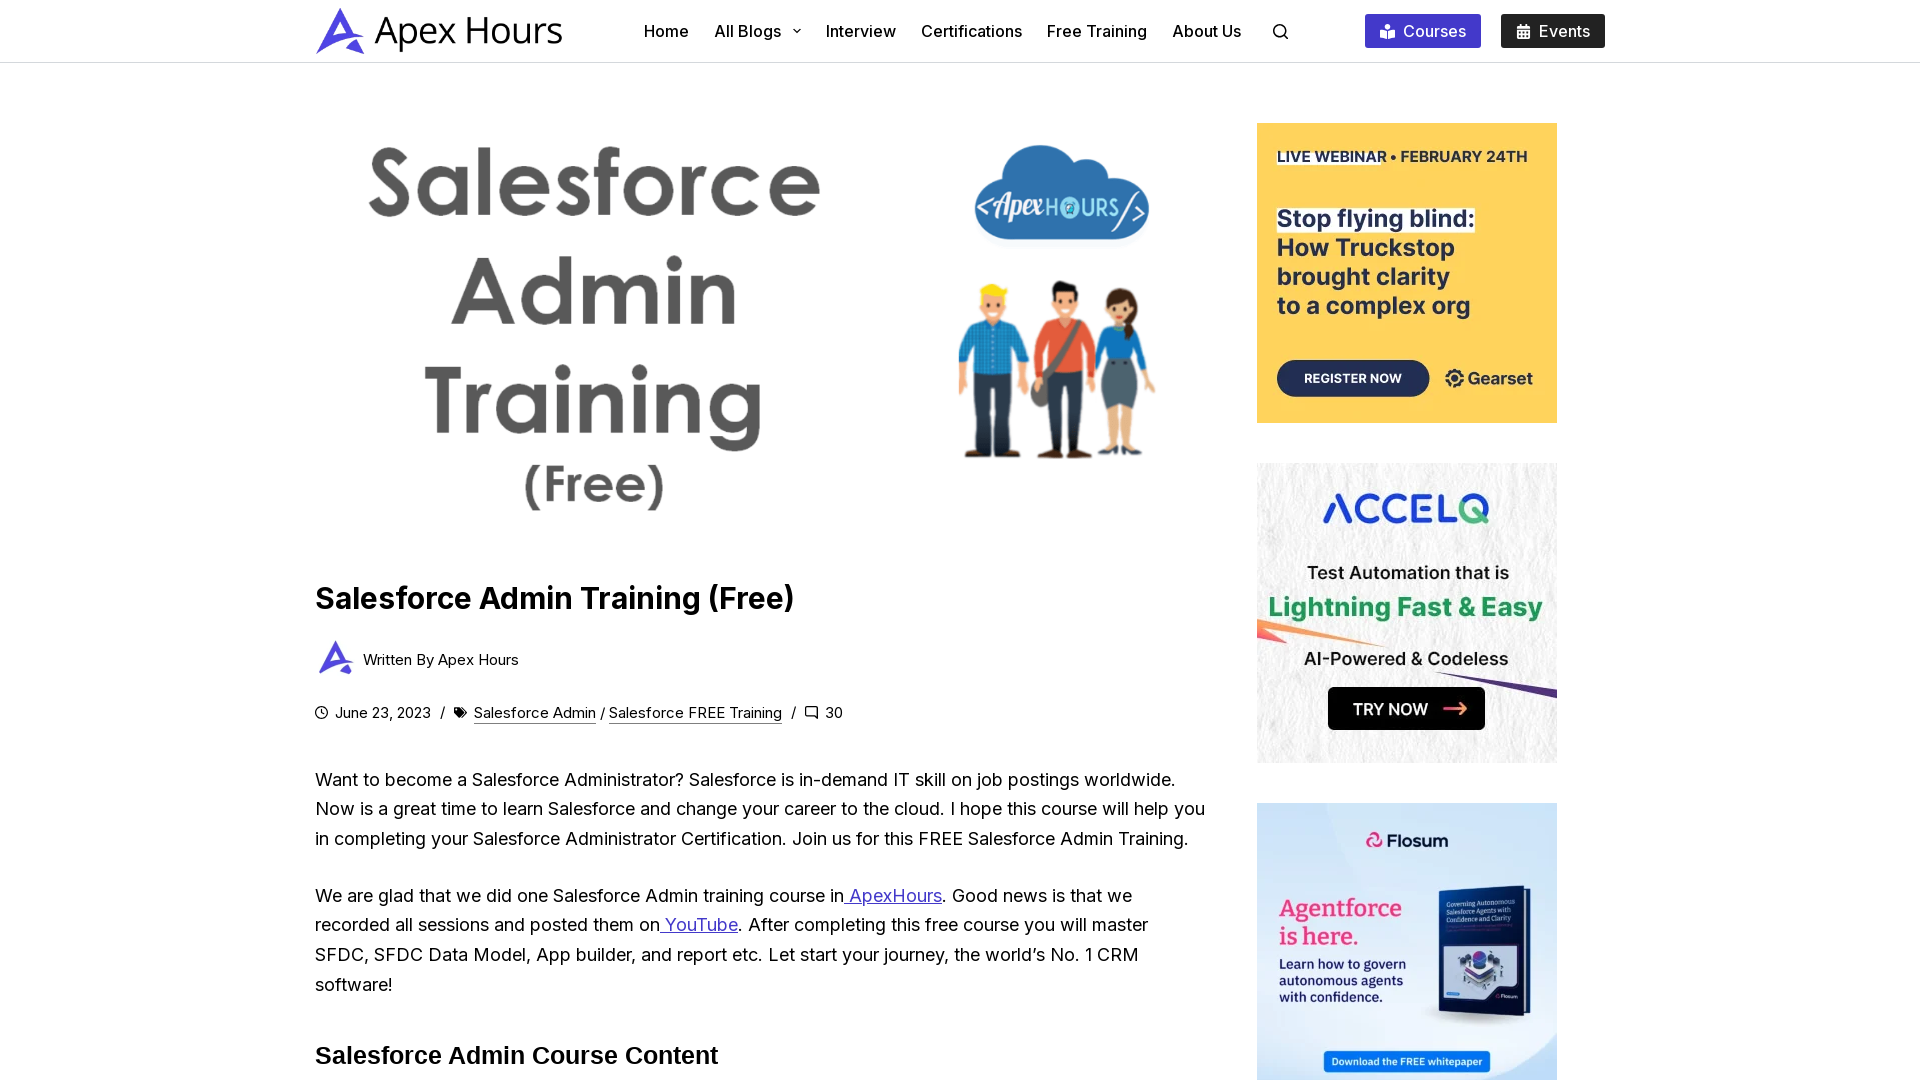

Retrieved viewport size using Playwright method
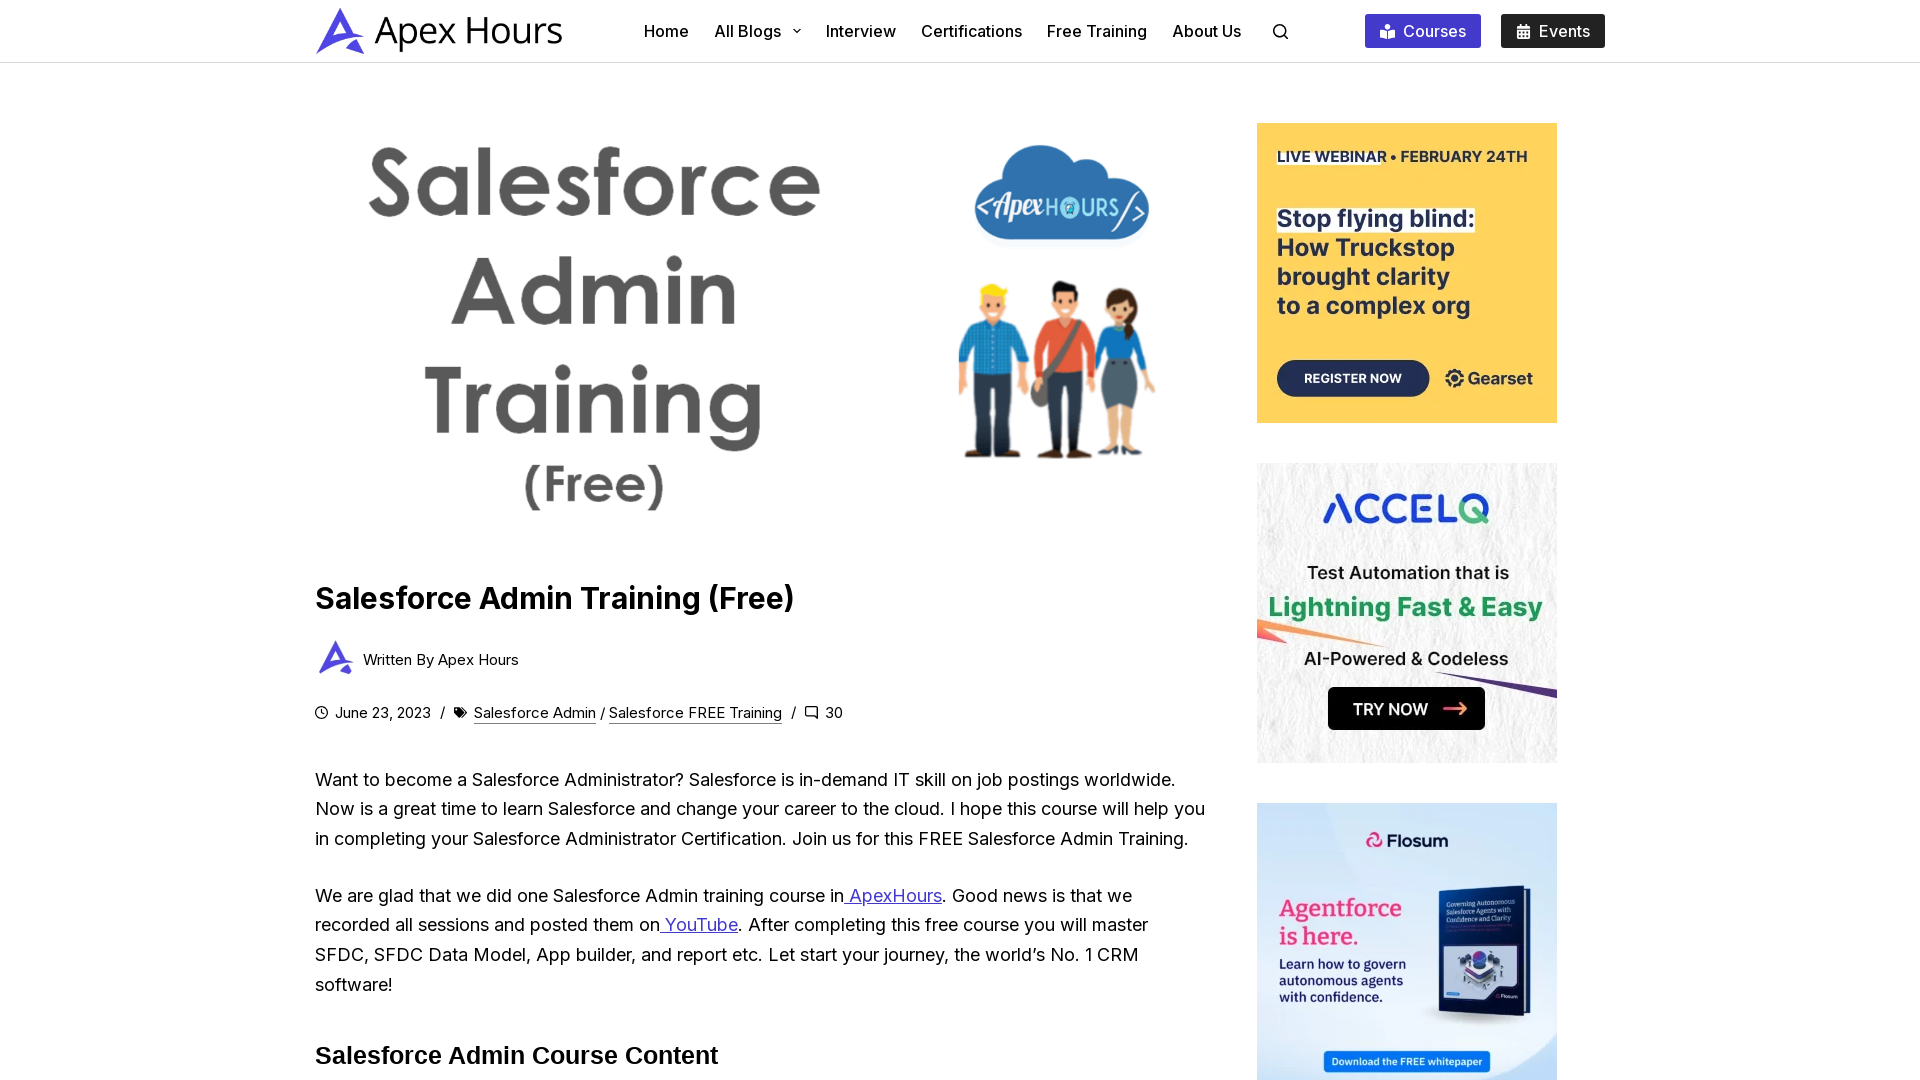

Extracted viewport height value
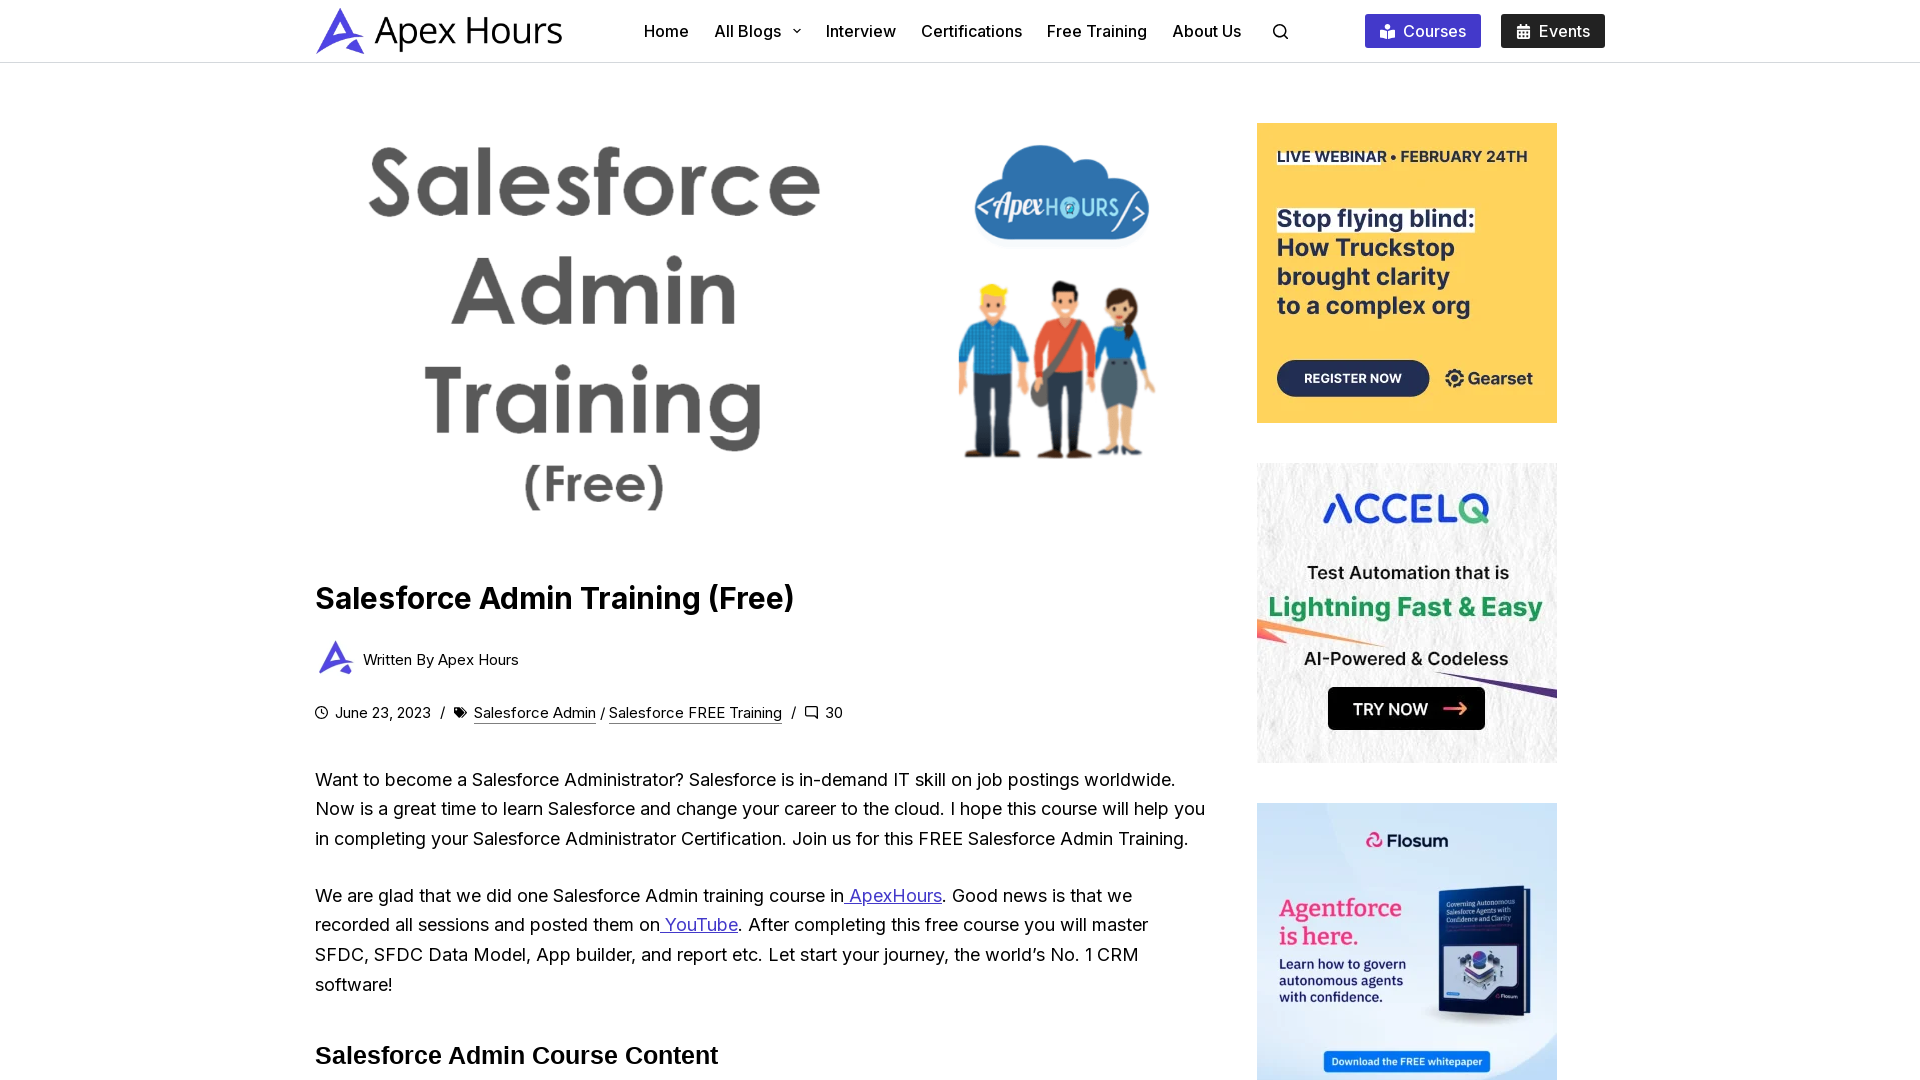

Extracted viewport width value
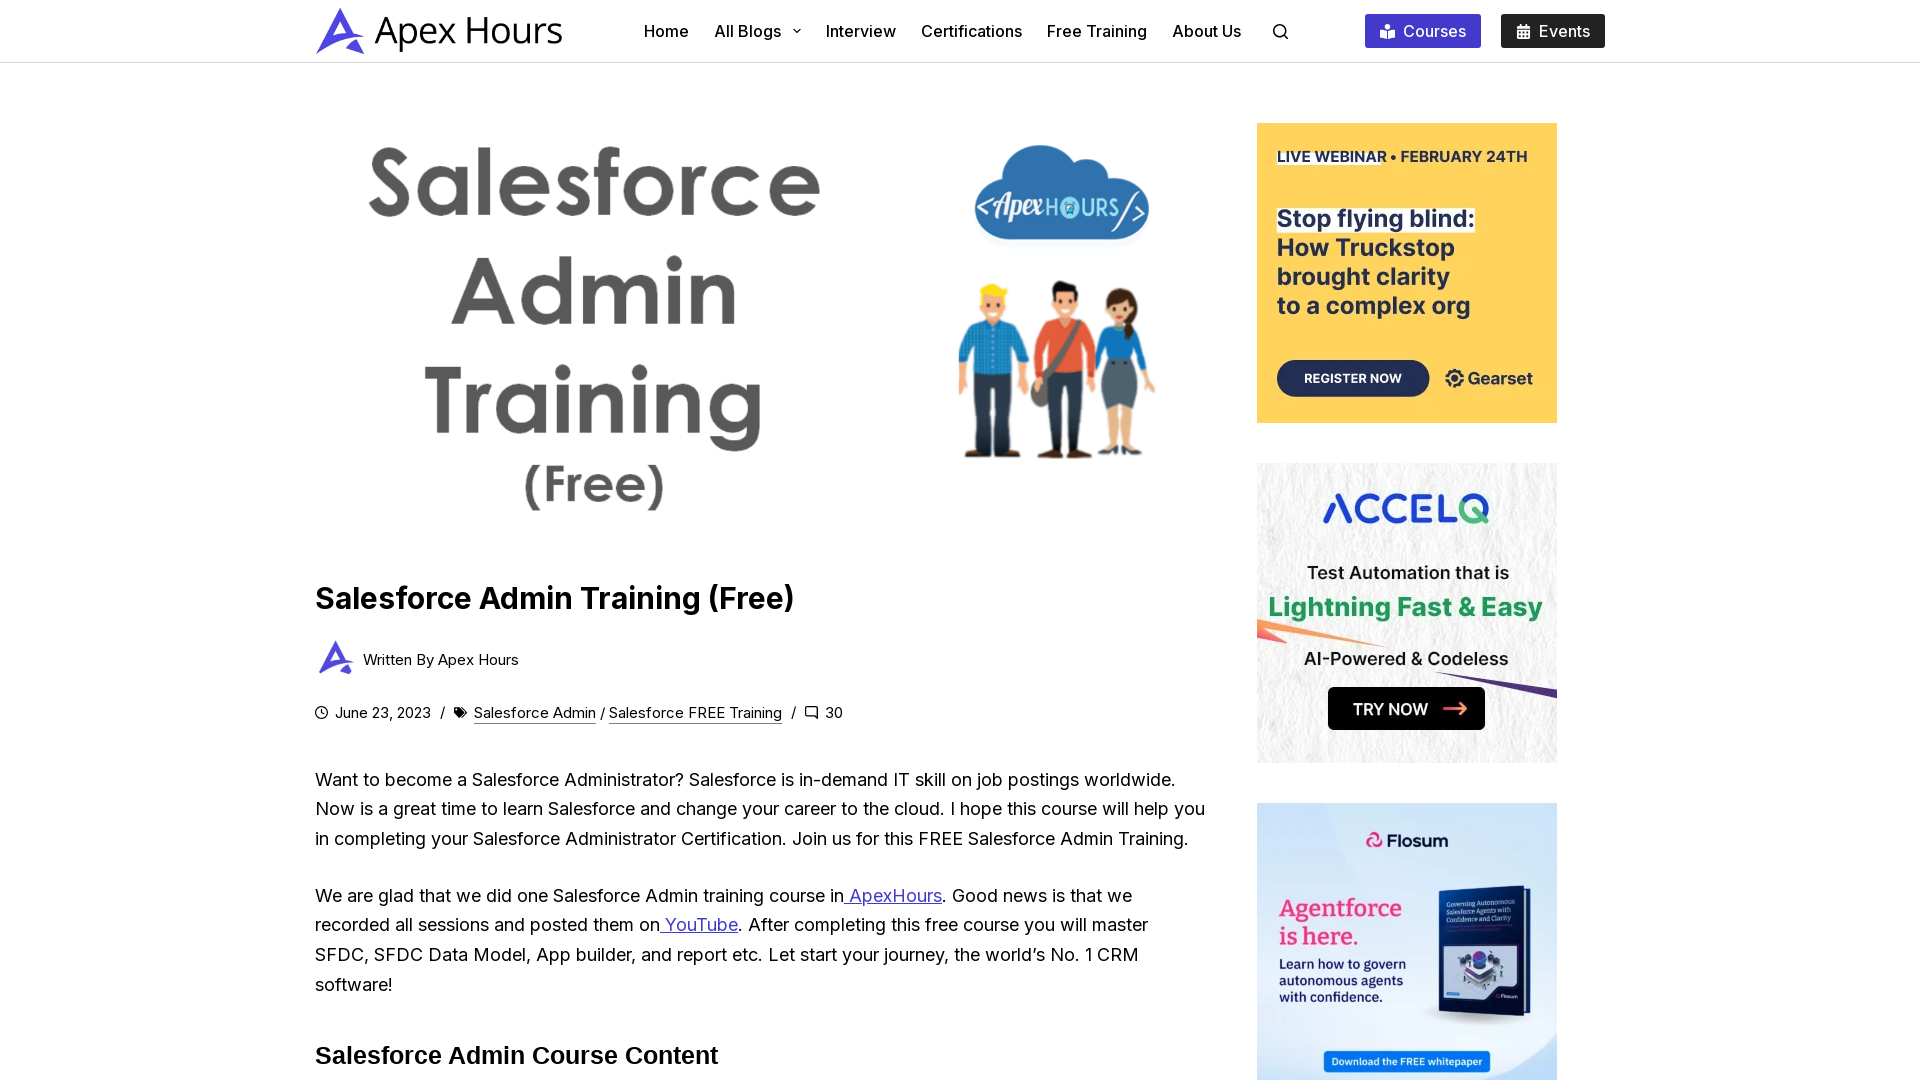

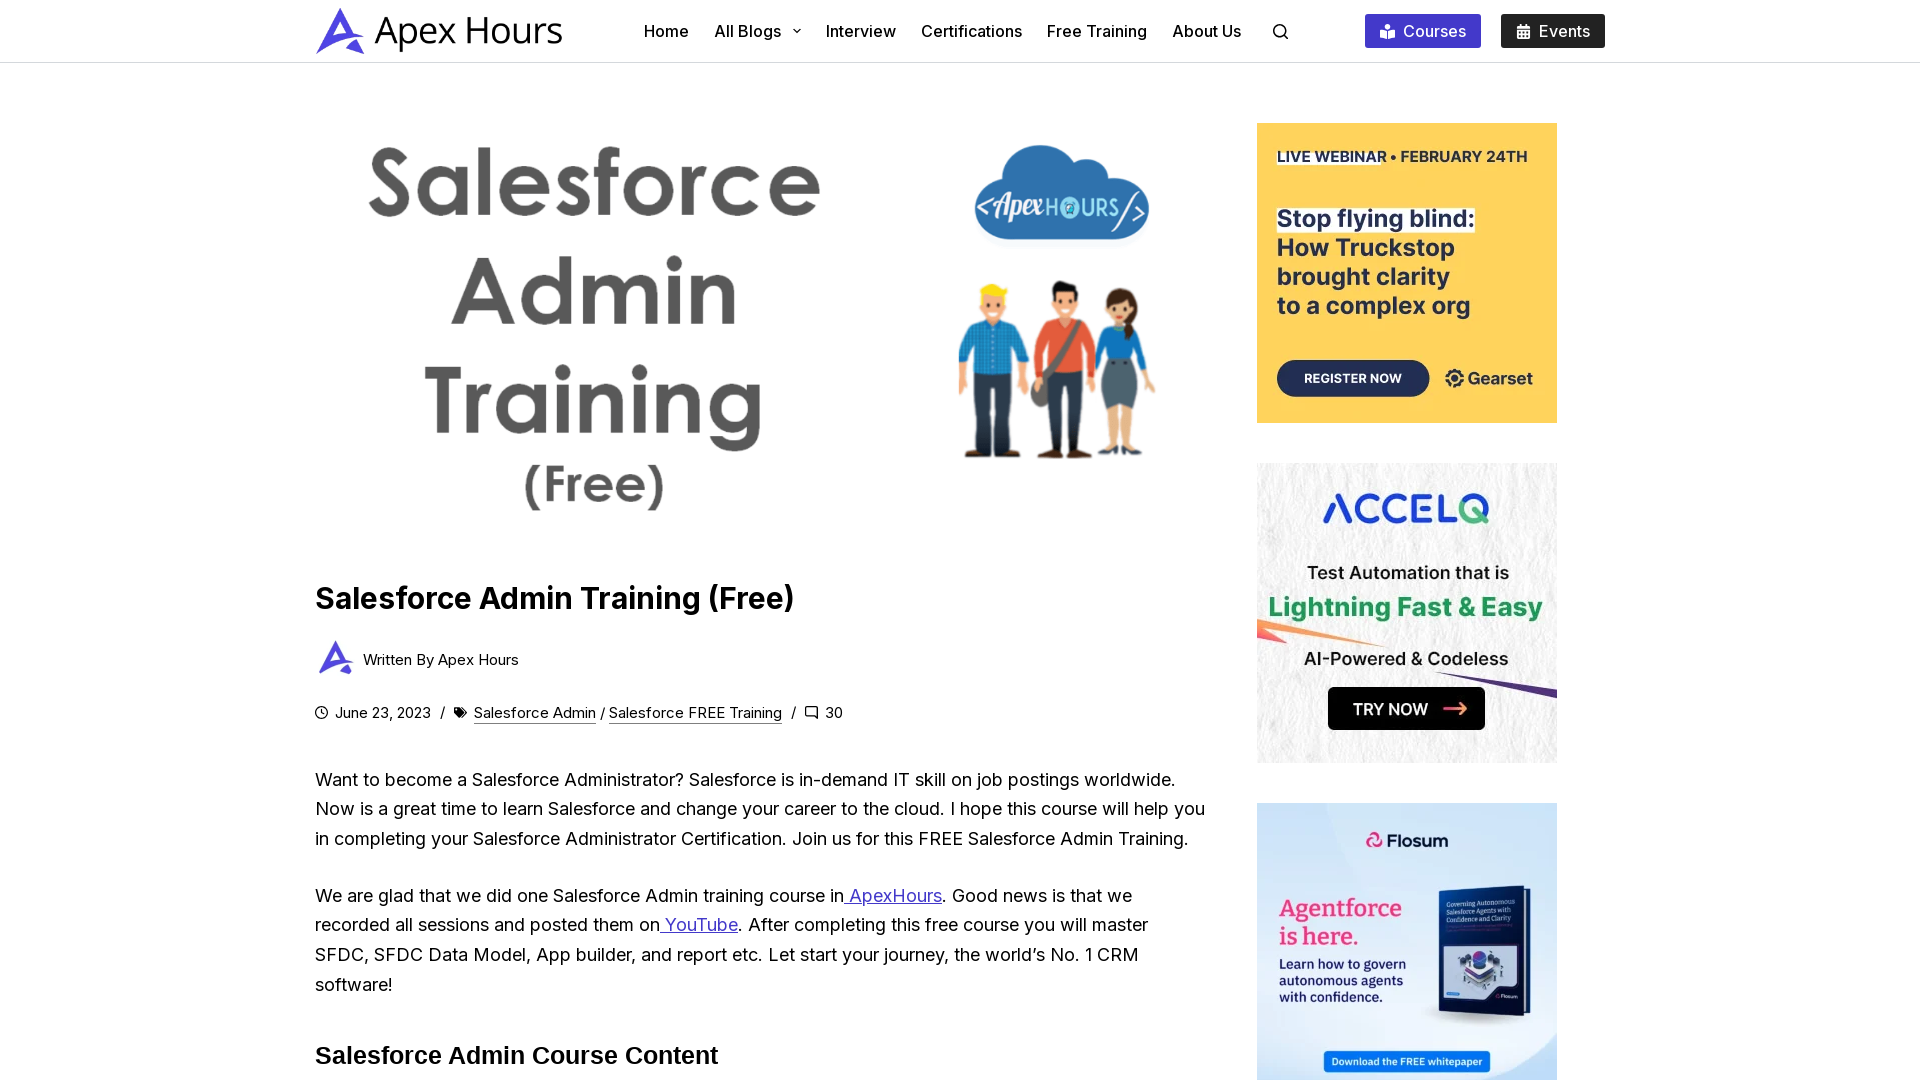